Tests iframe interaction and alert handling on W3Schools tryit editor by switching to iframe, clicking a button to trigger an alert, and accepting it

Starting URL: https://www.w3schools.com/jsref/tryit.asp?filename=tryjsref_alert

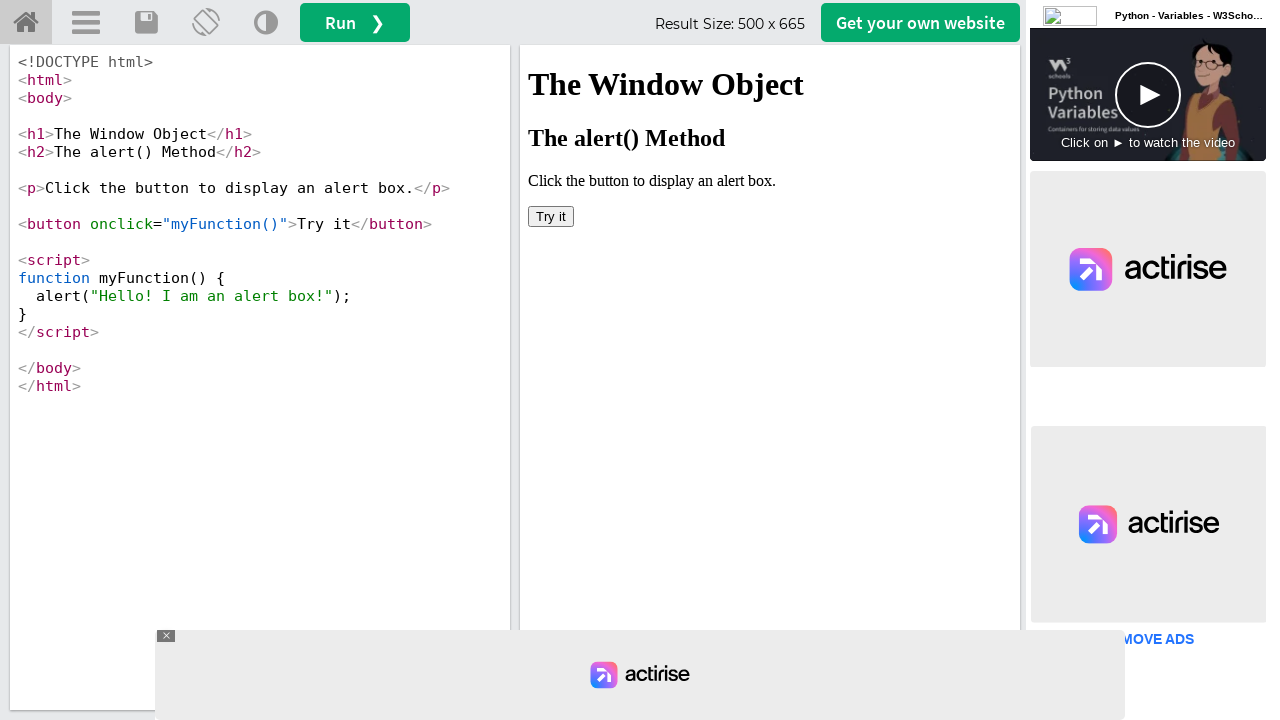

Located the first iframe on the page
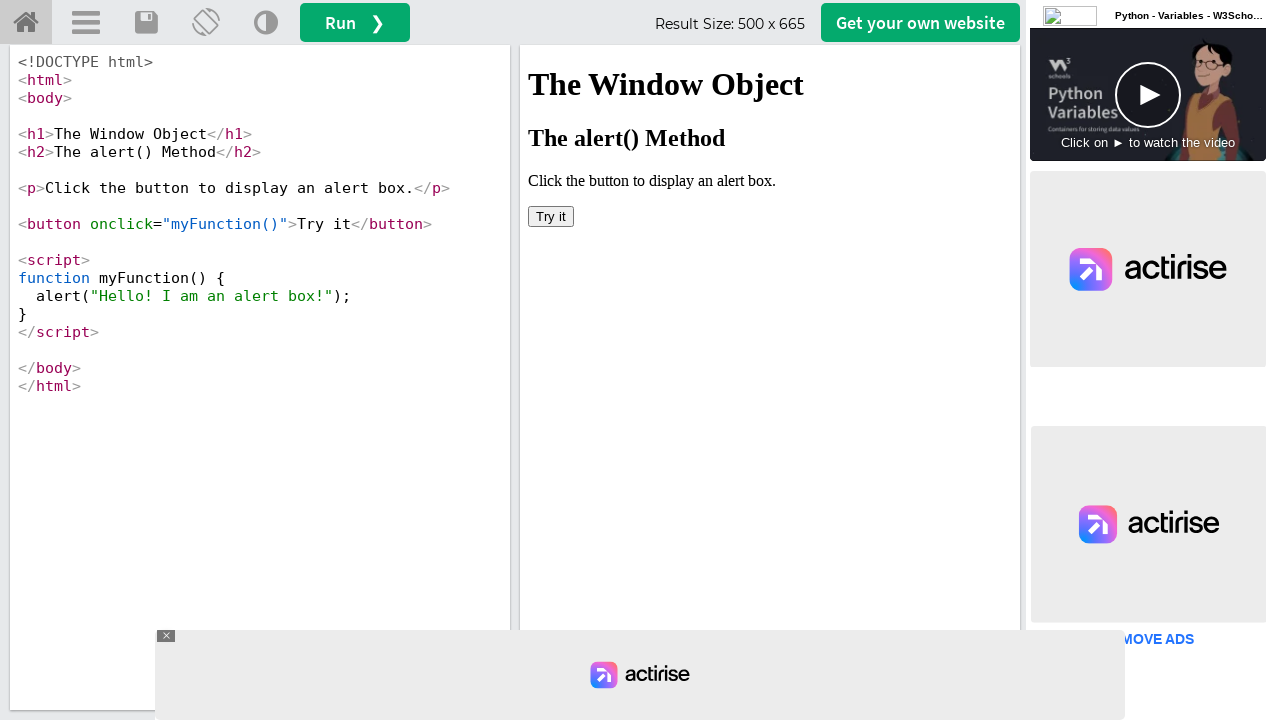

Clicked the button inside the iframe to trigger alert at (551, 216) on iframe >> nth=0 >> internal:control=enter-frame >> xpath=/html/body/button
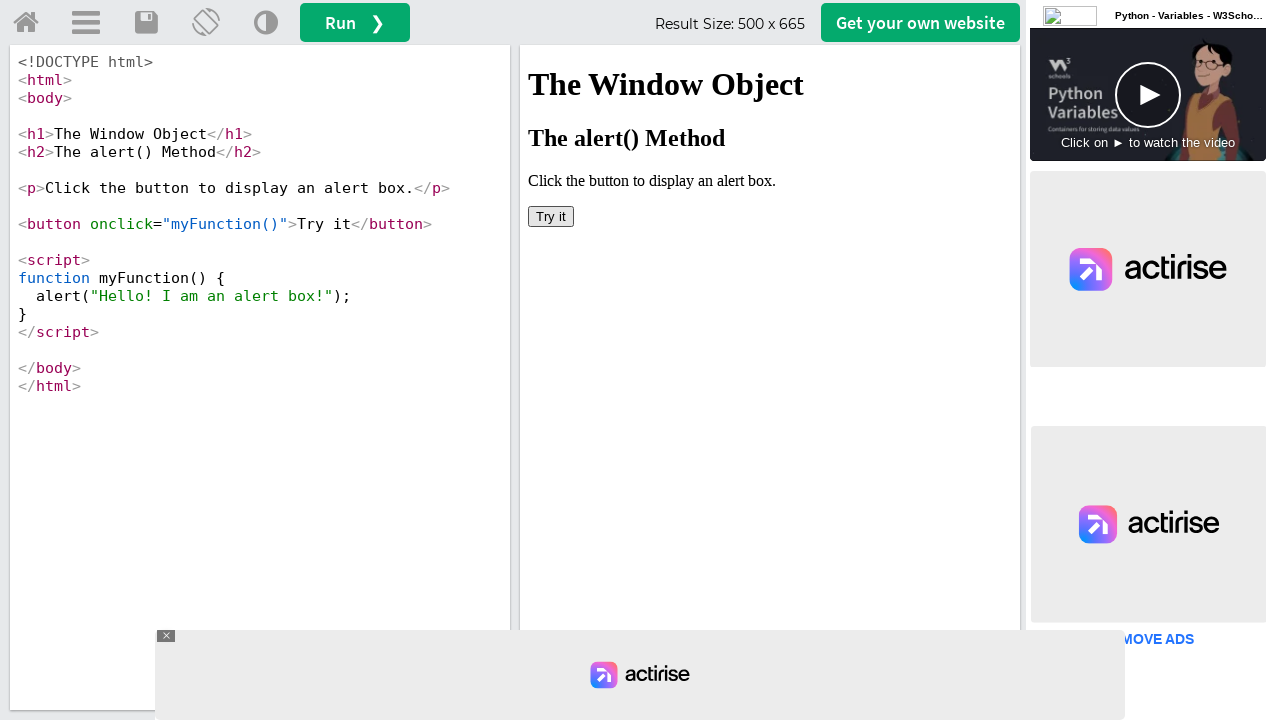

Set up dialog handler to accept alerts
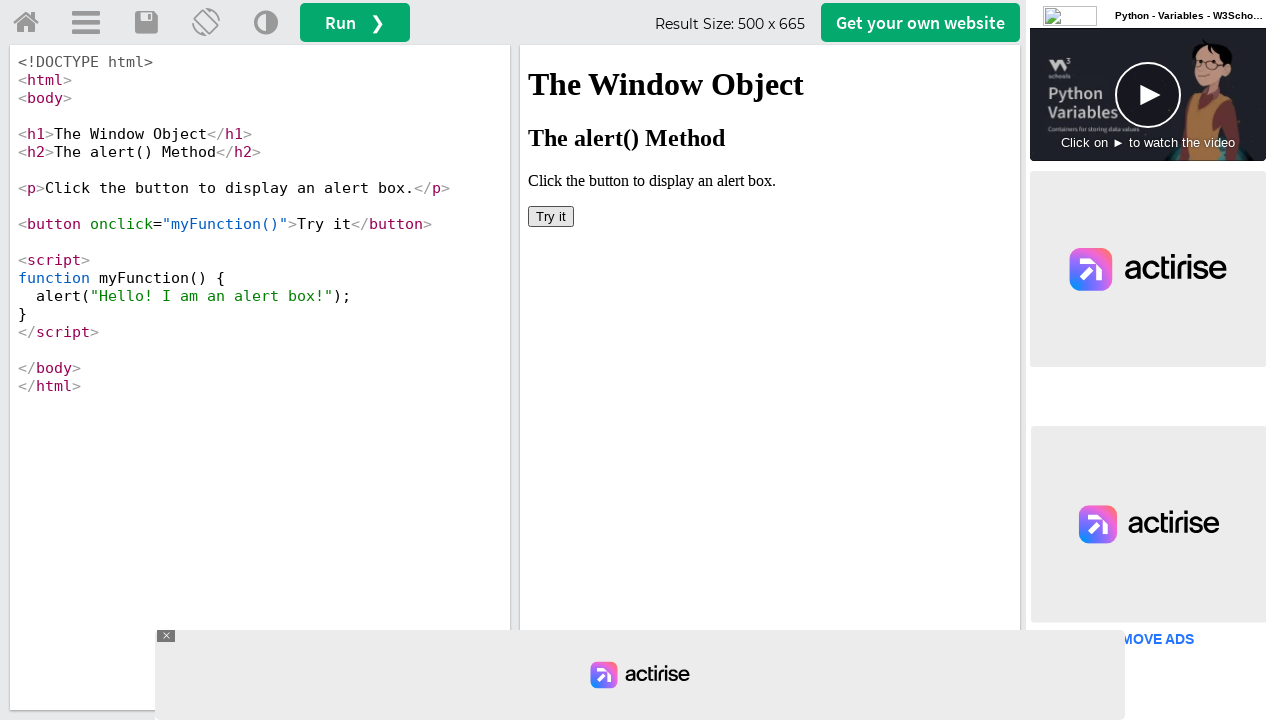

Retrieved page title: W3Schools Tryit Editor
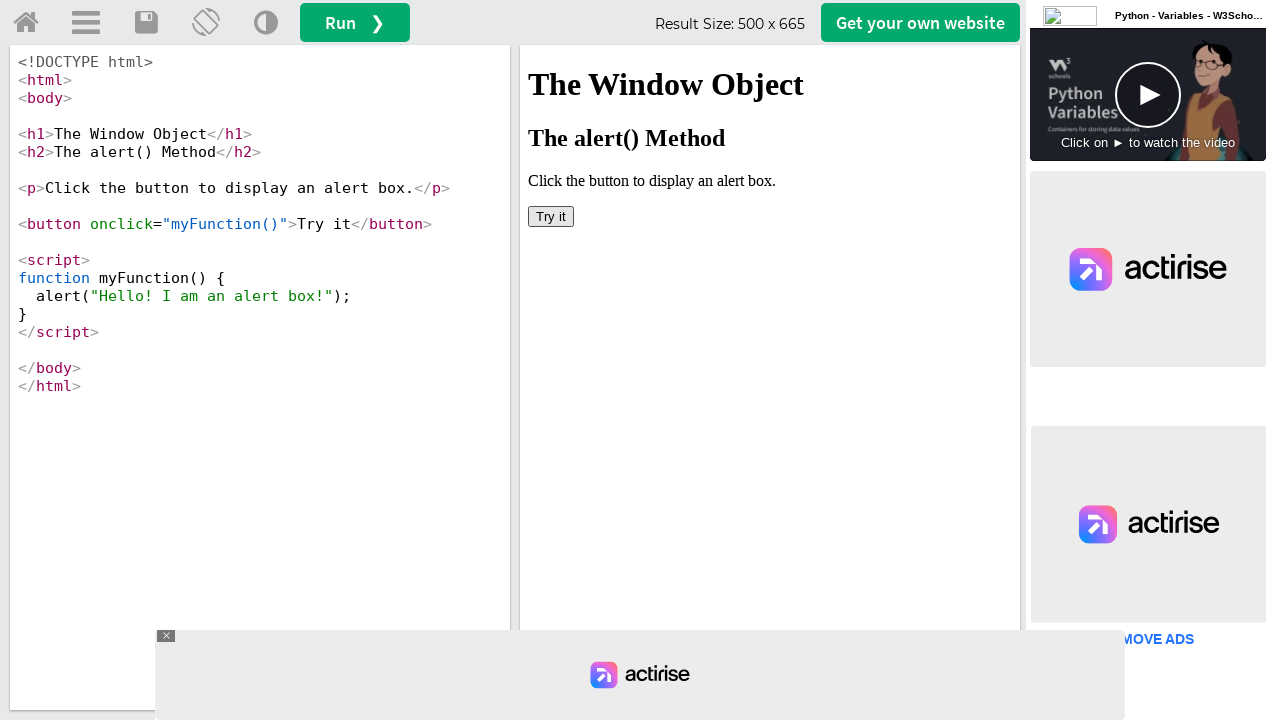

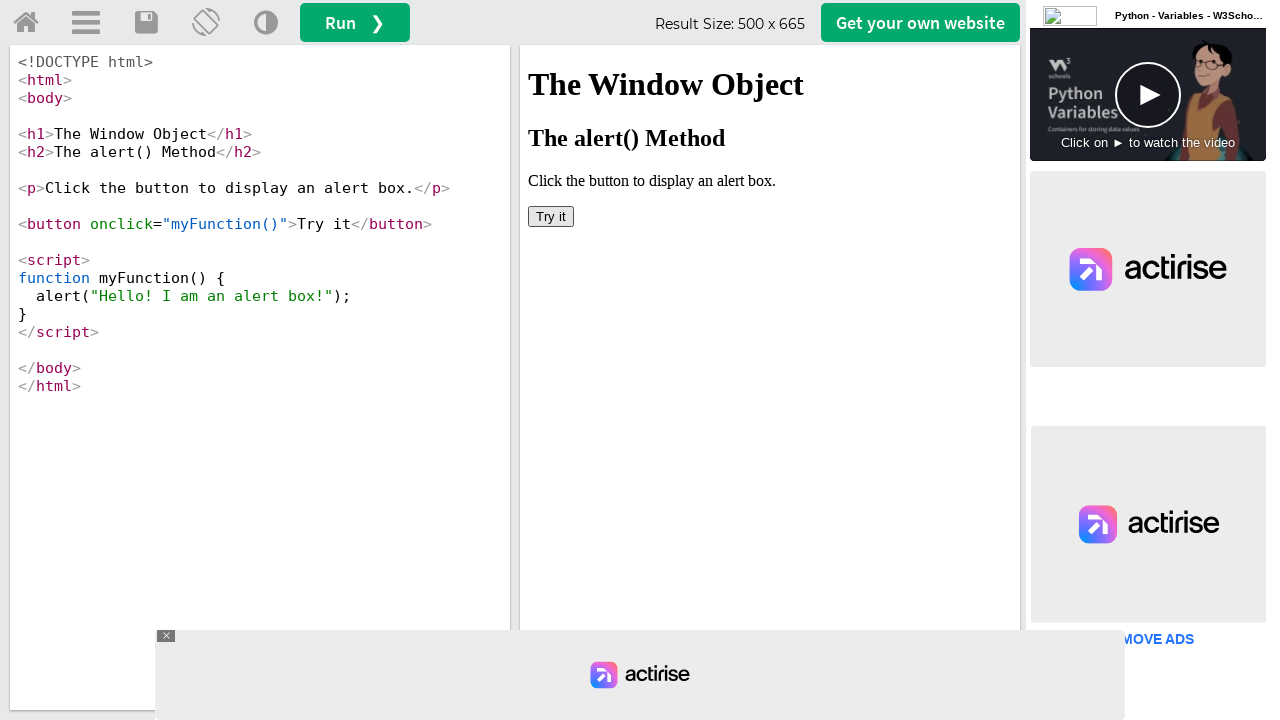